Tests the WIPO Patentscope search functionality by clicking the main search button, then configuring the results display to show 200 results per page sorted by publication date descending, and waiting for results to load.

Starting URL: https://patentscope.wipo.int/search/ru/search.jsf

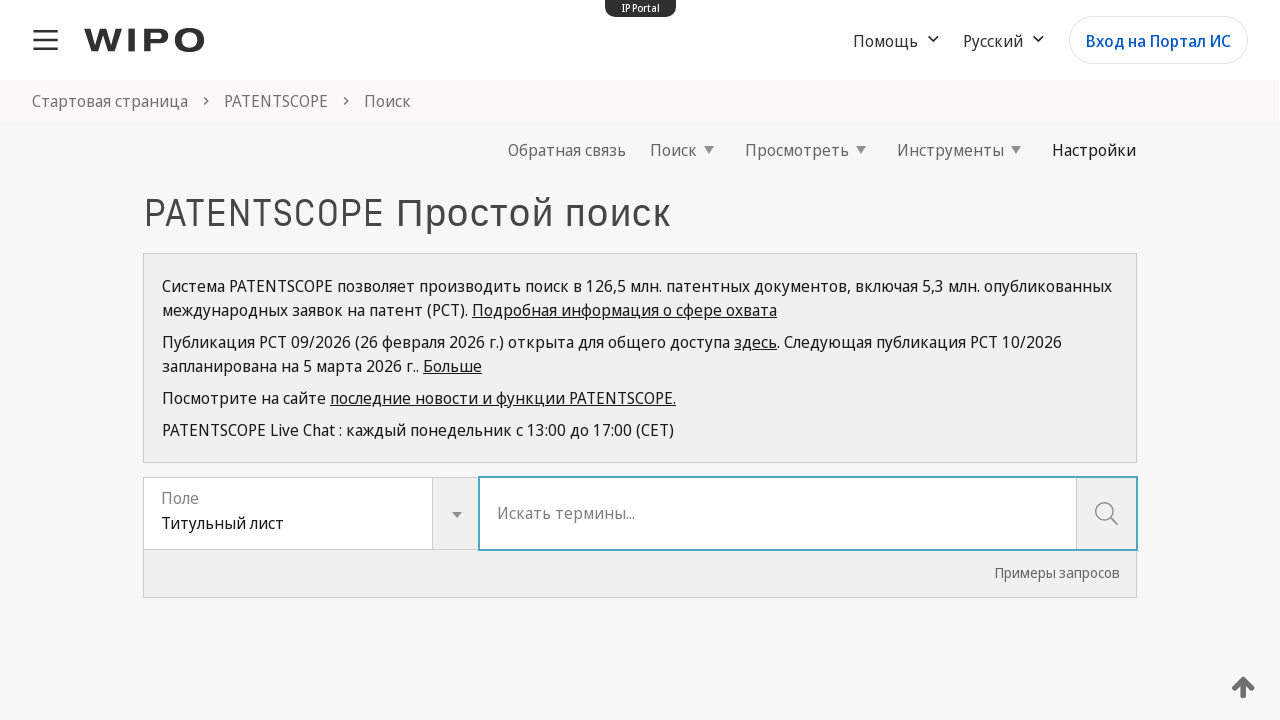

Search form loaded and ready
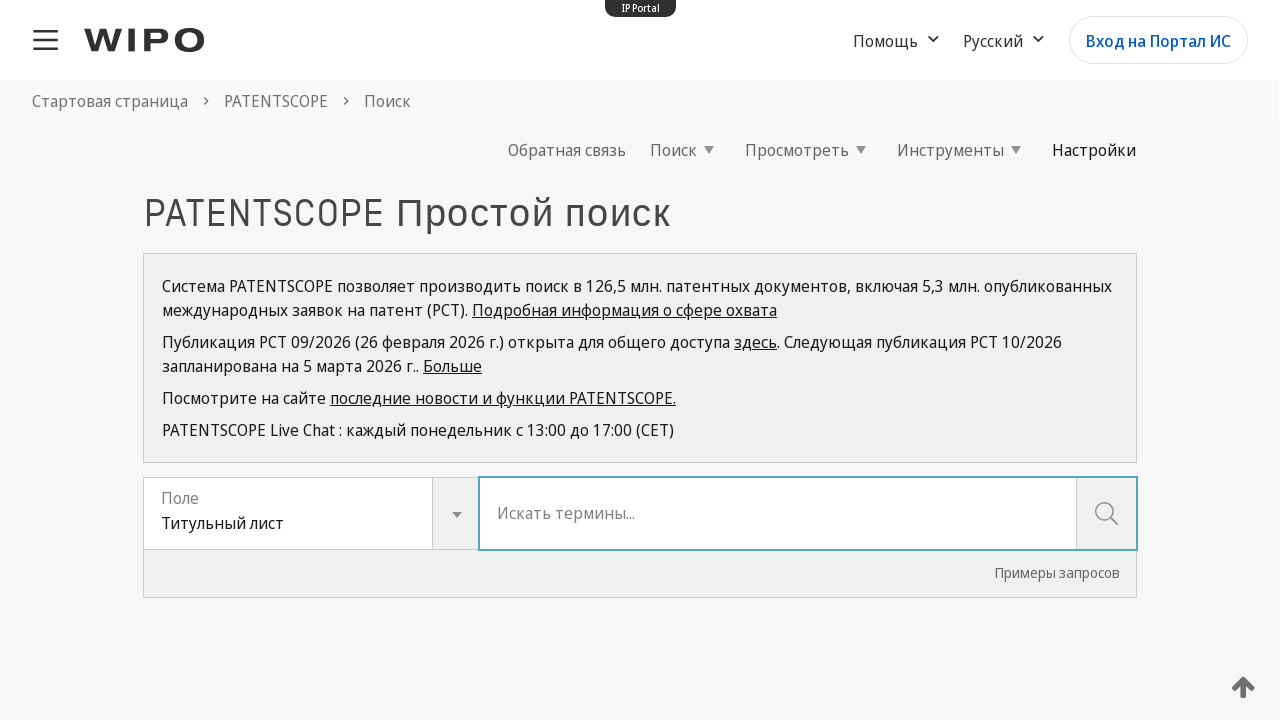

Clicked main search button at (1106, 513) on xpath=/html/body/div[2]/div[5]/div/div[2]/form/div/div[1]/div[2]/div/div/div[1]/
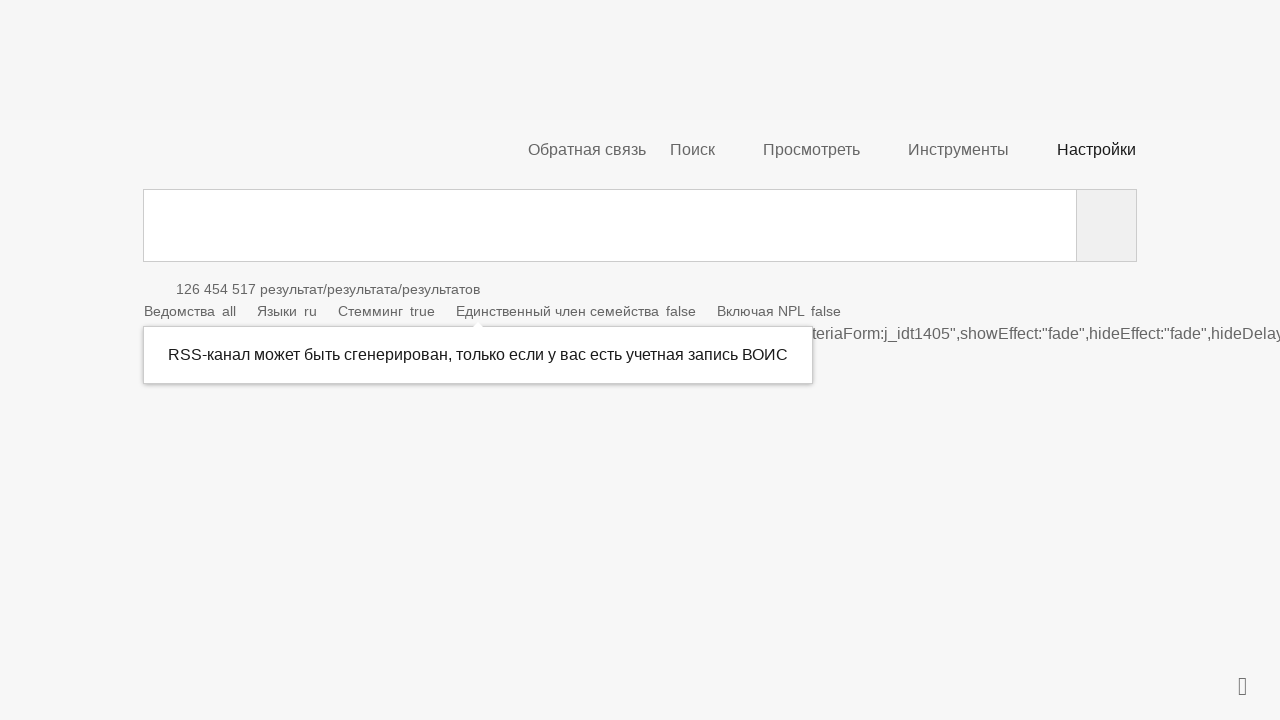

Results page dropdown controls loaded
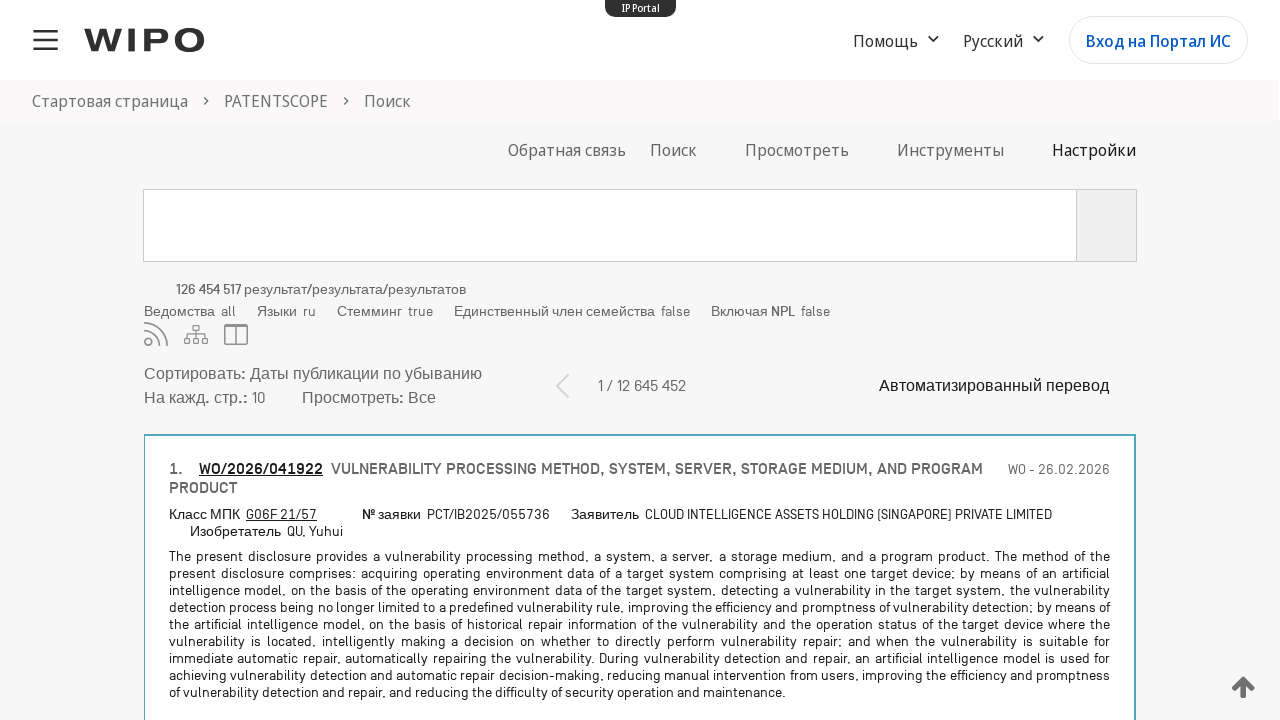

Set results per page to 200 on #resultListCommandsForm\:perPage\:input
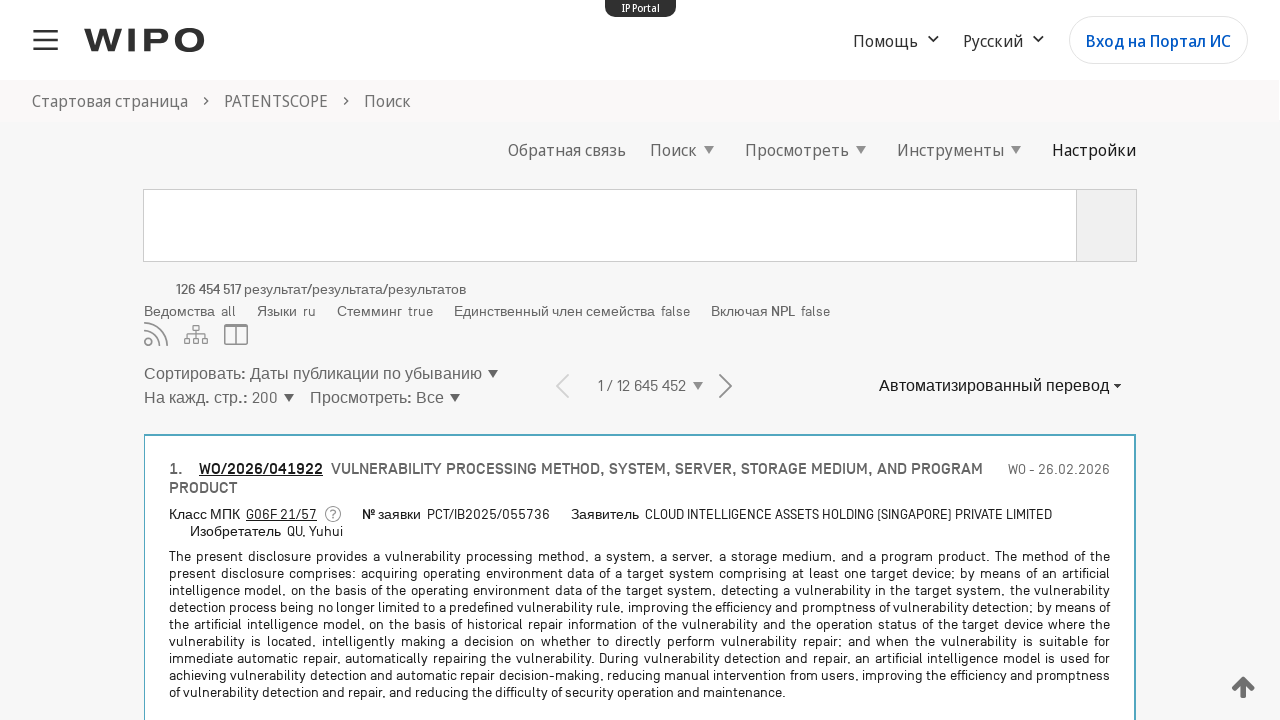

Set sorting by publication date descending on #resultListCommandsForm\:sort\:input
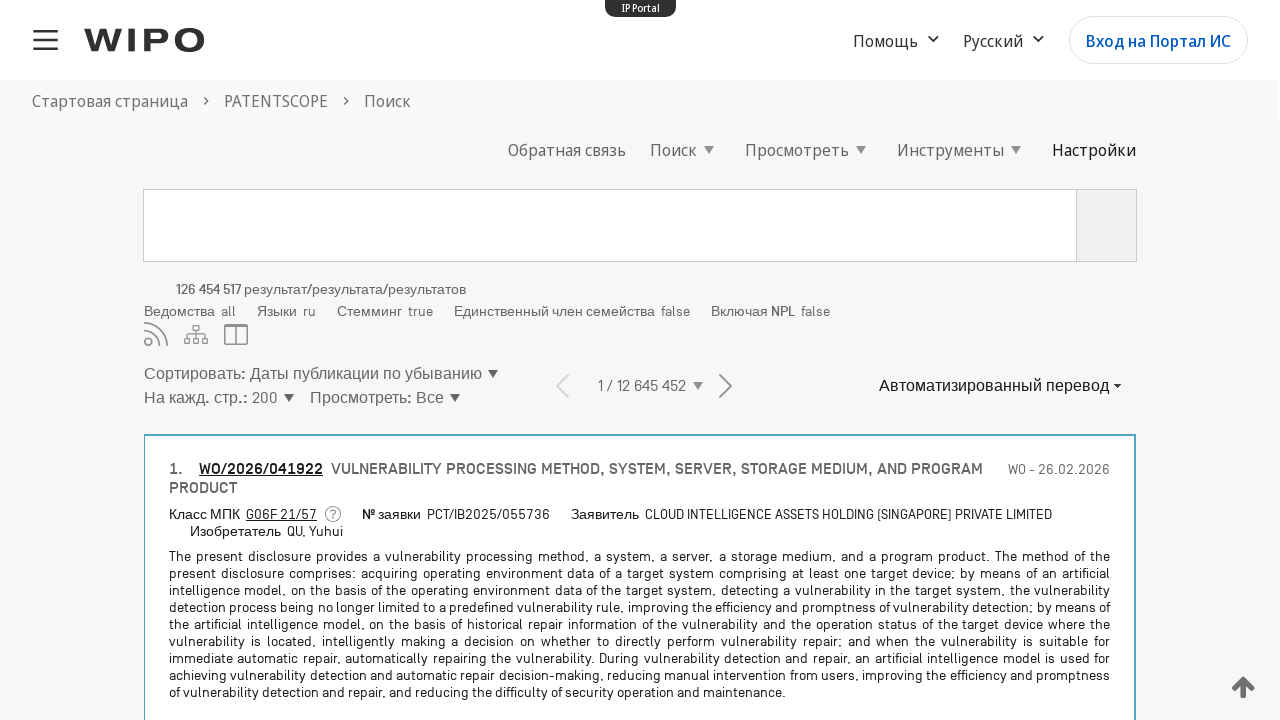

Patent results loaded successfully
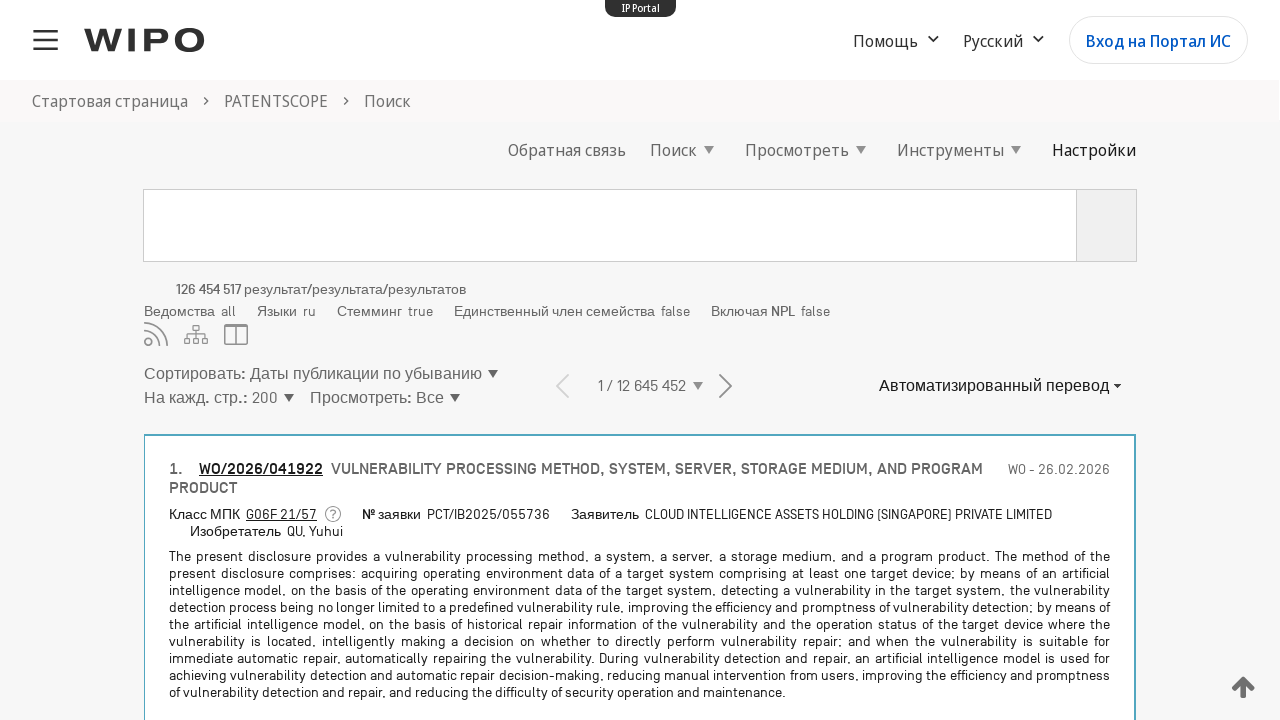

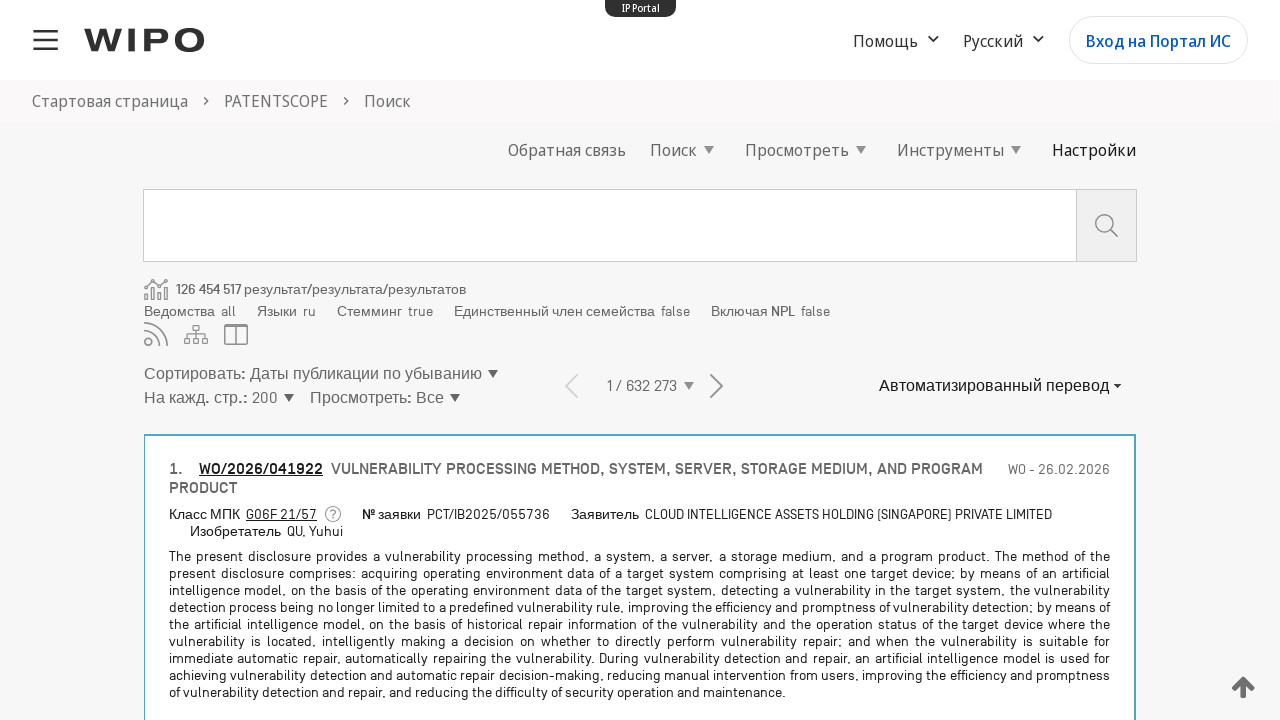